Tests various JavaScript alert types on demoqa.com including a simple alert, a timed alert, and a confirm dialog, accepting each one and verifying the result.

Starting URL: https://demoqa.com/alerts

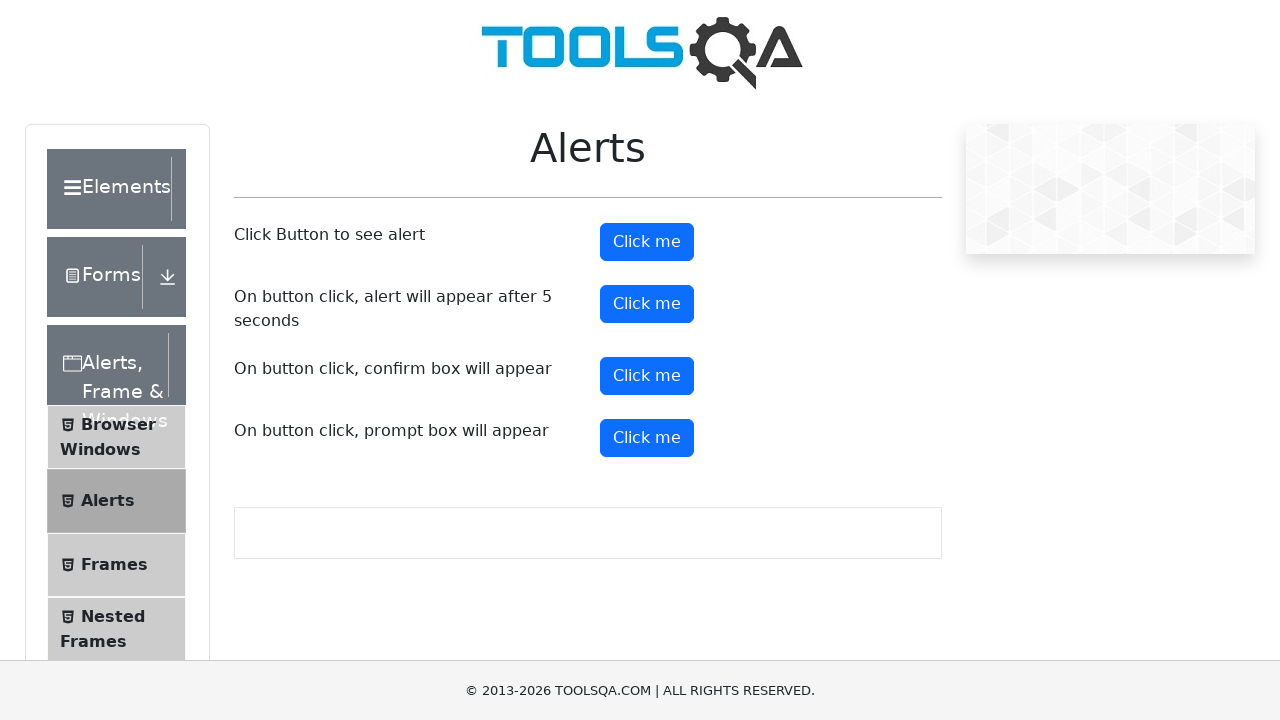

Clicked button to trigger simple alert at (647, 242) on #alertButton
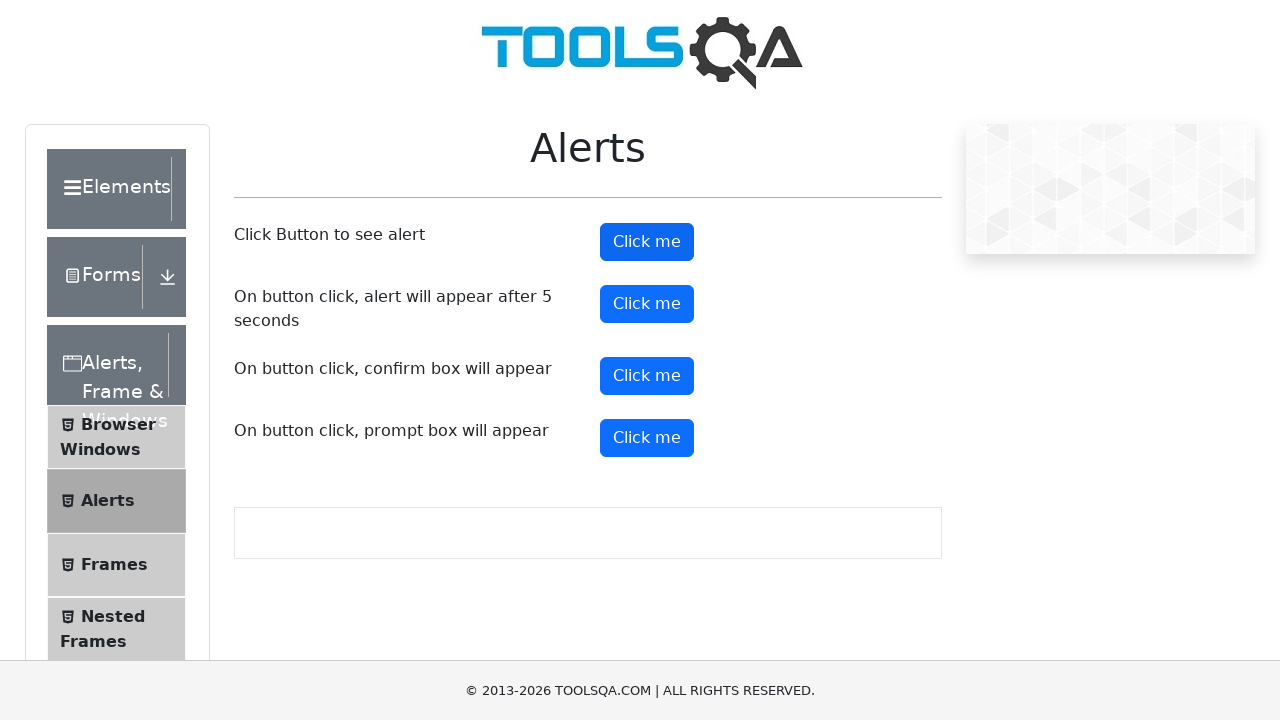

Set up dialog handler to accept alerts
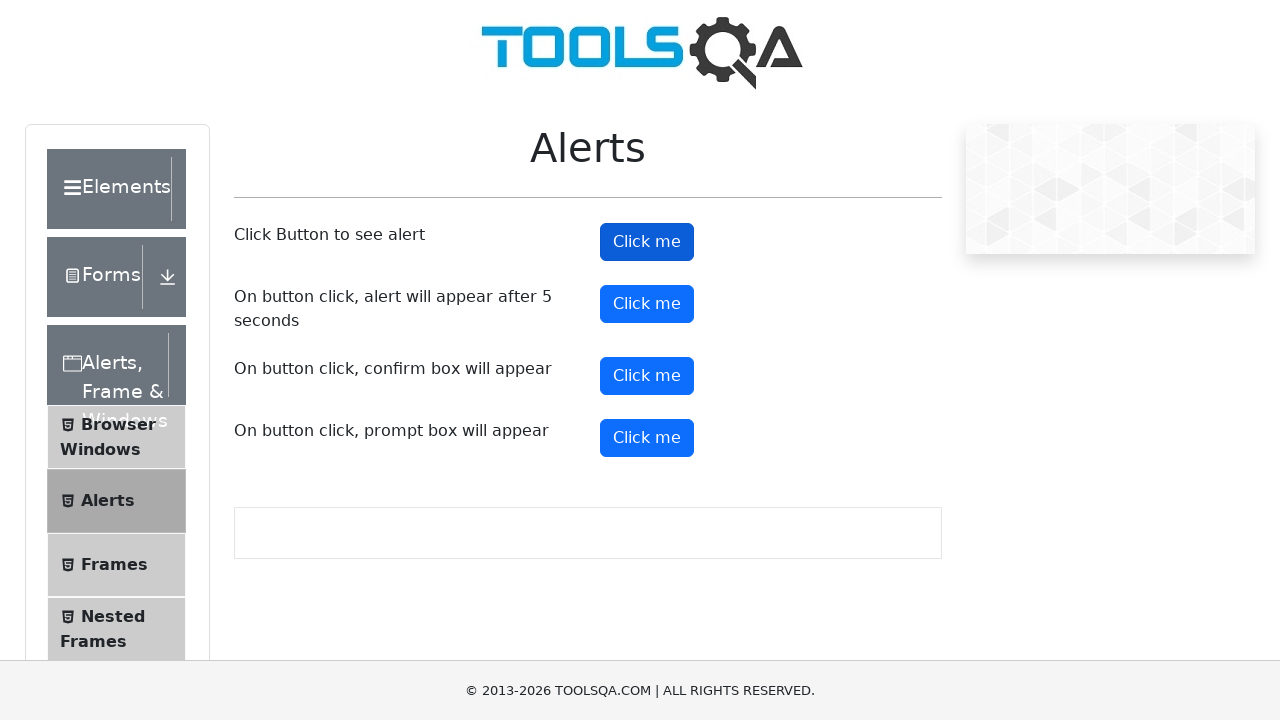

Waited 1 second for simple alert to be processed
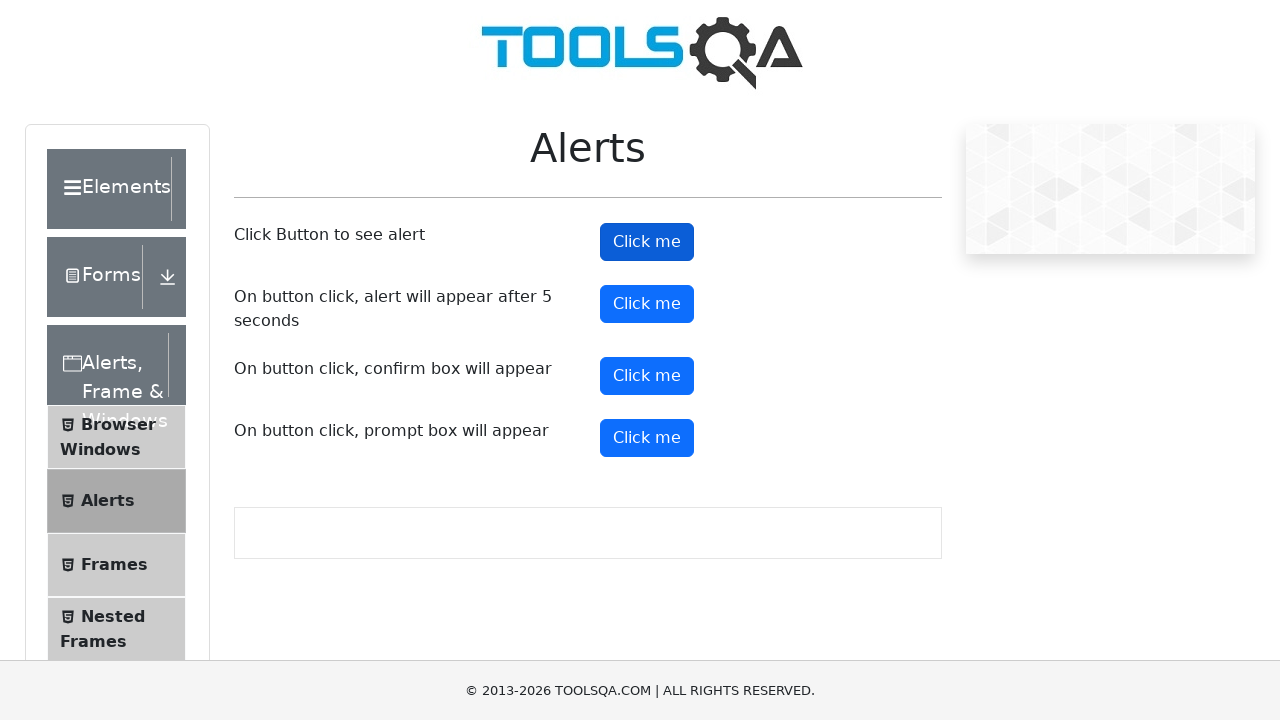

Clicked button to trigger timed alert at (647, 304) on #timerAlertButton
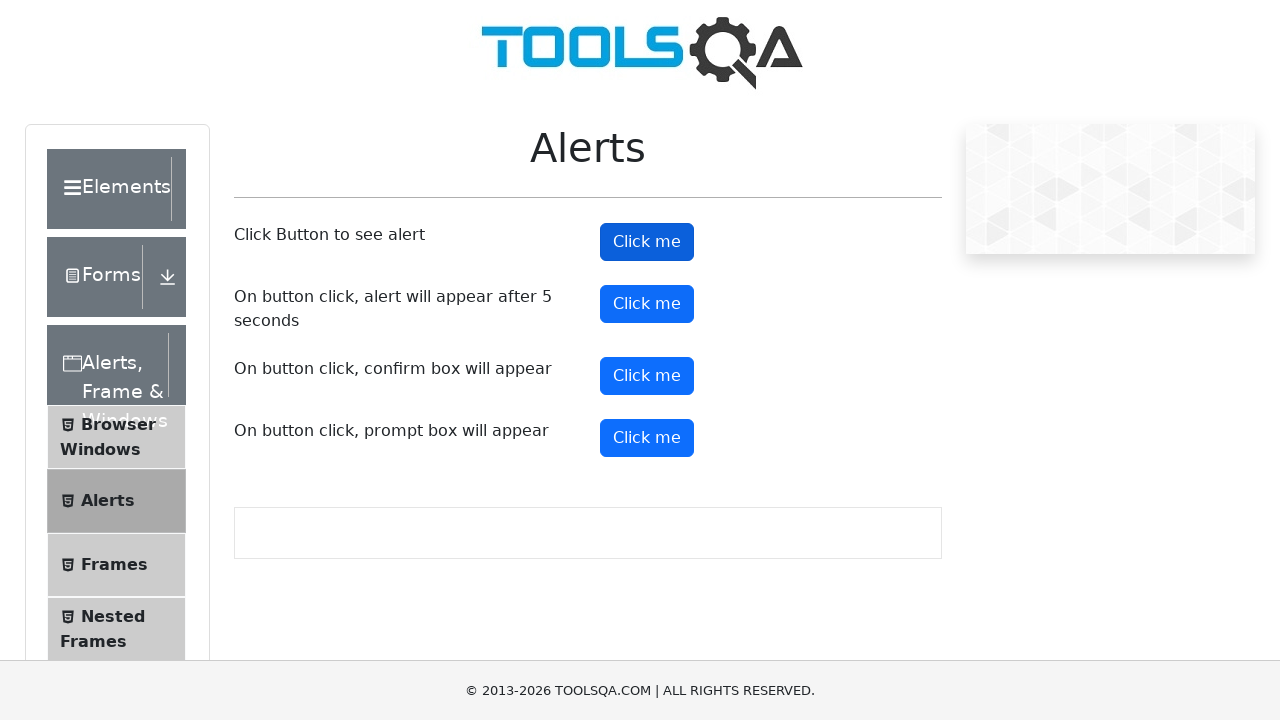

Waited 6 seconds for timed alert to appear and be accepted
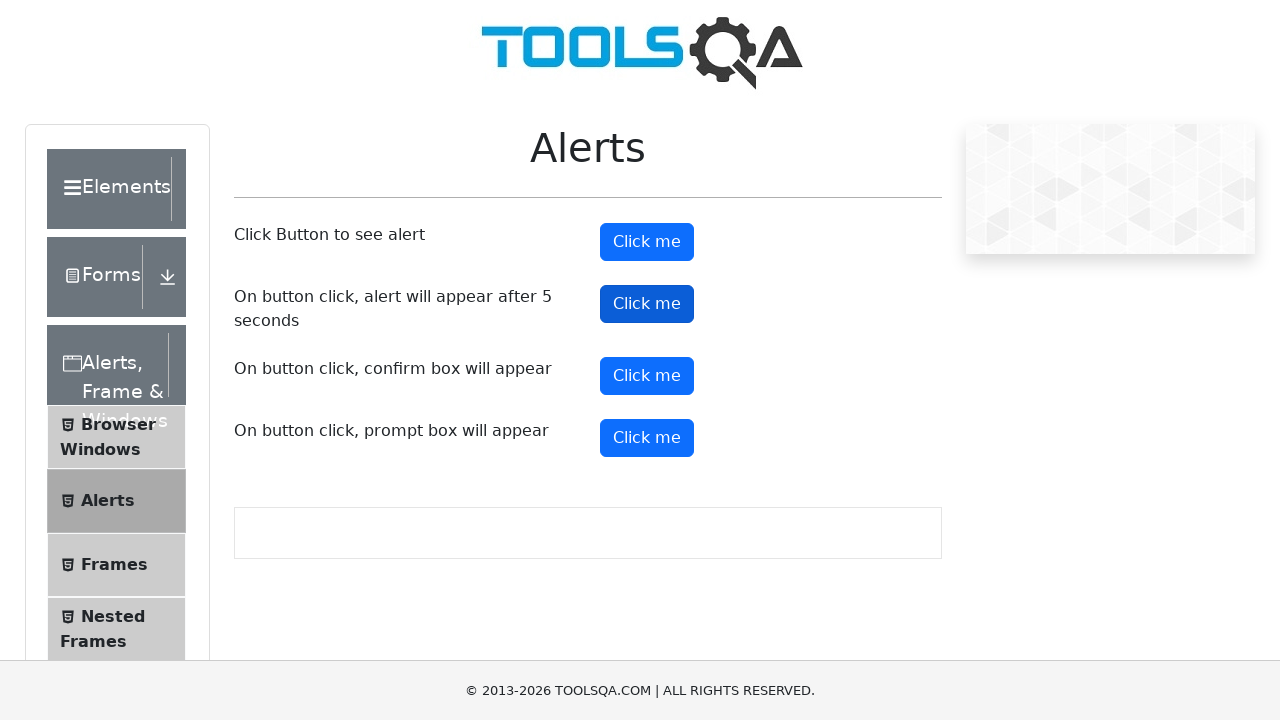

Clicked button to trigger confirm dialog at (647, 376) on #confirmButton
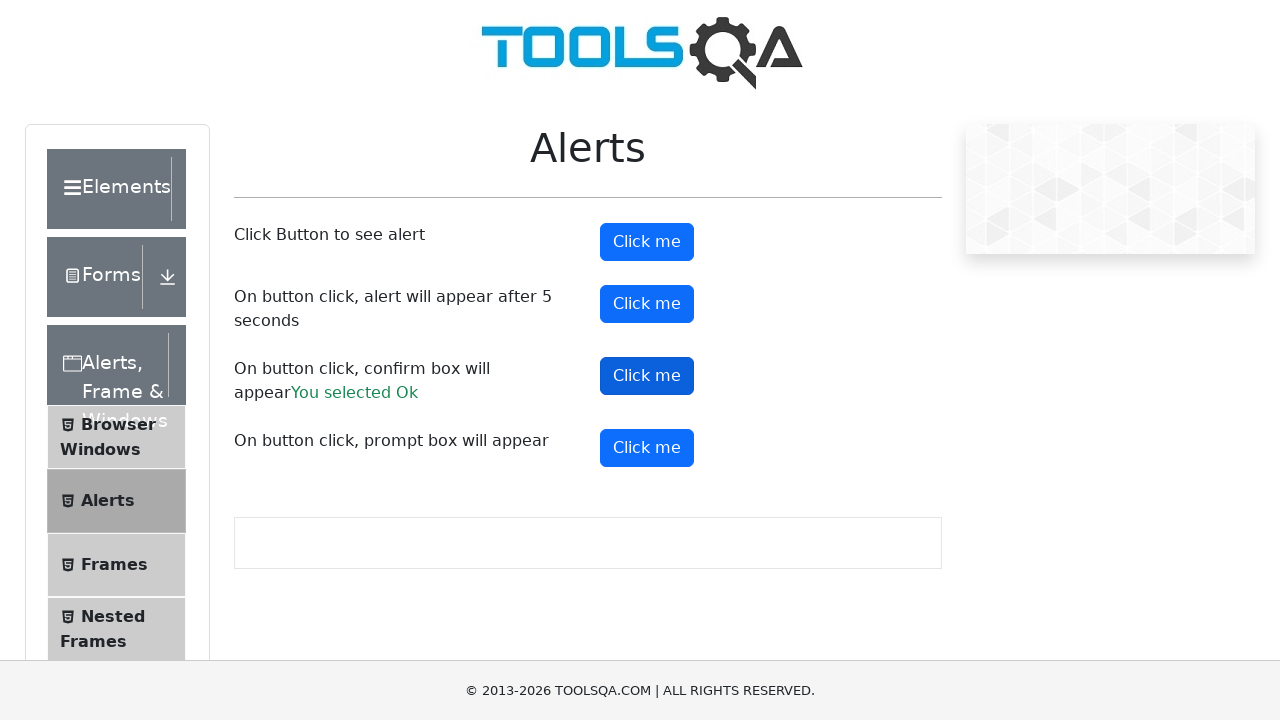

Confirmed dialog appeared and success message displayed
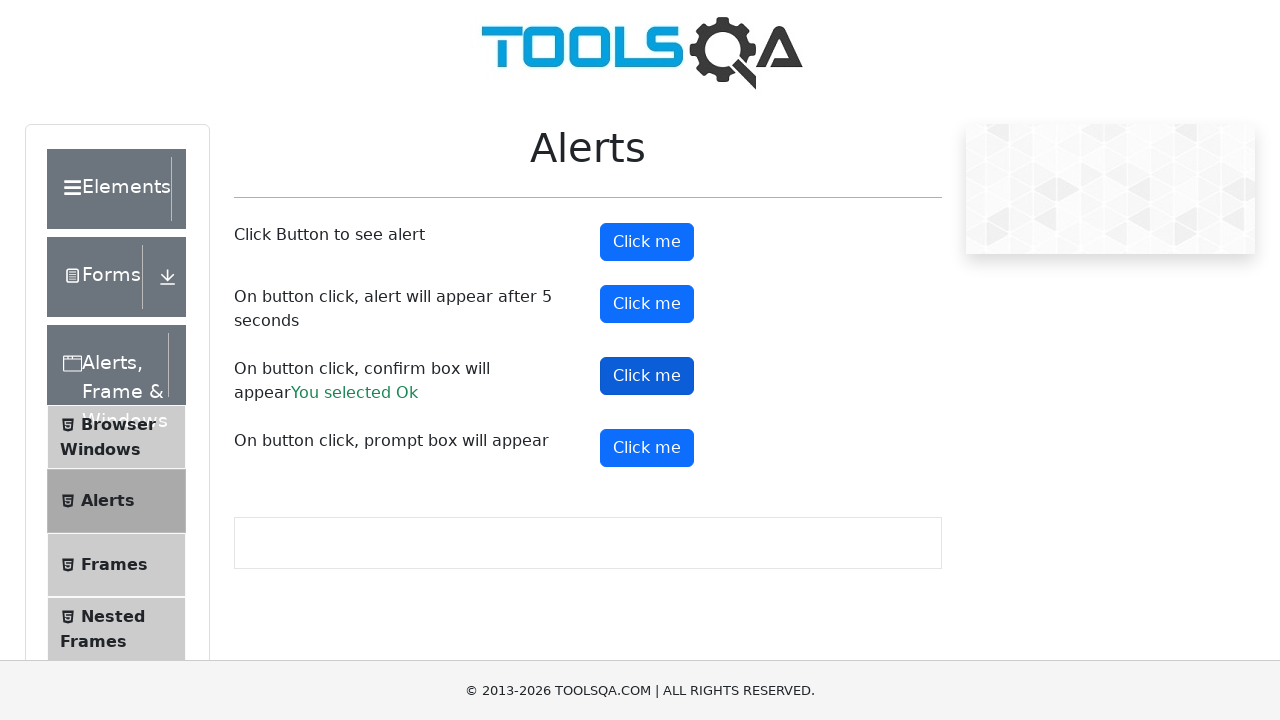

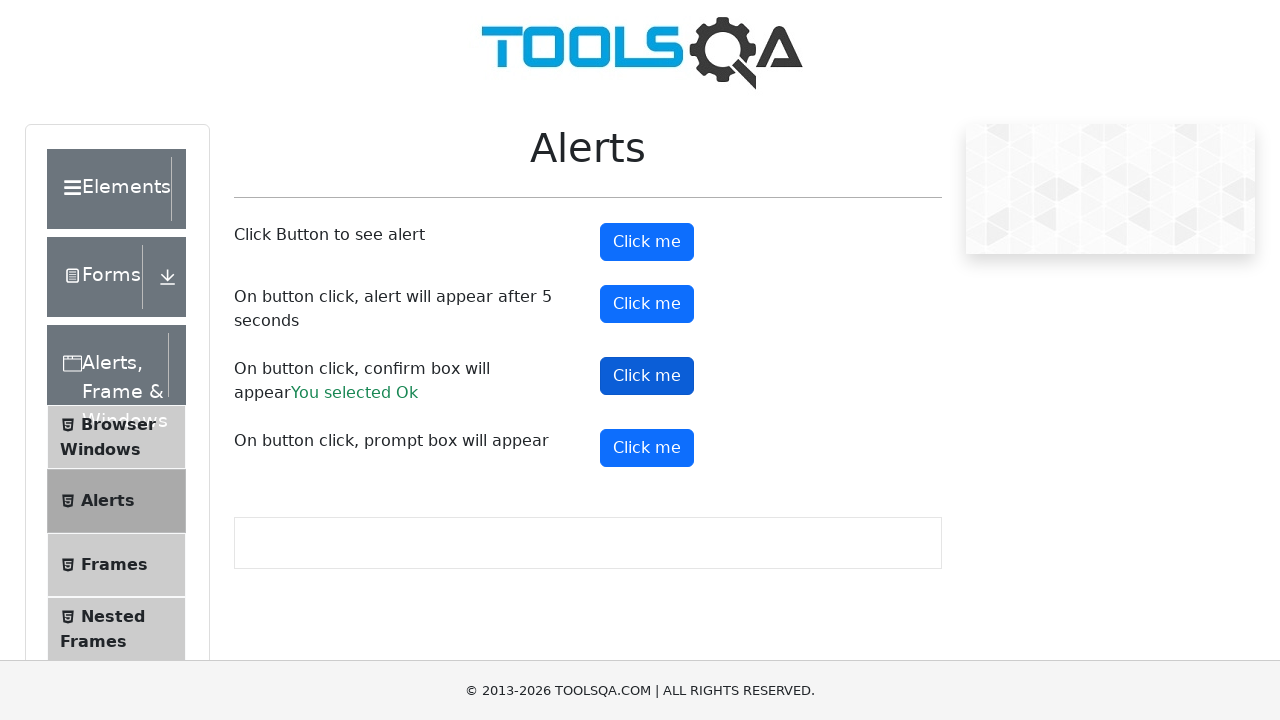